Navigates to the Rahul Shetty Academy Selenium Practice page to verify the page loads successfully

Starting URL: https://rahulshettyacademy.com/seleniumPractise/#/

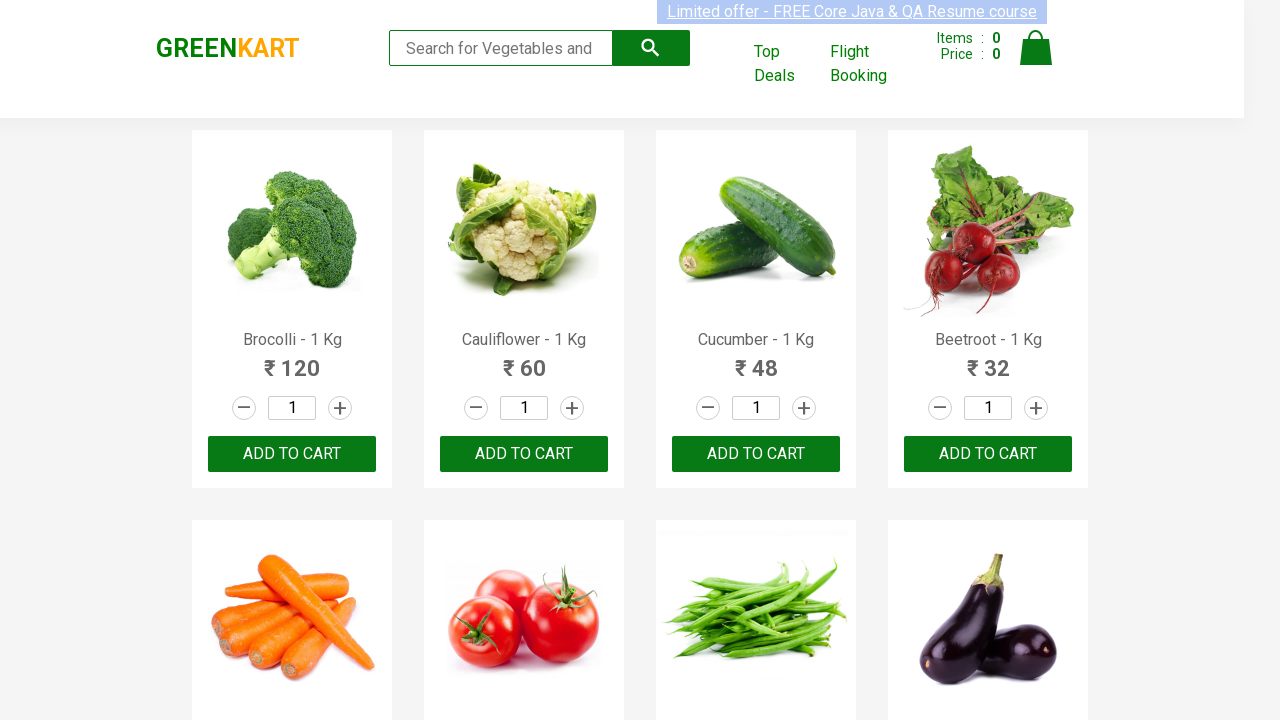

Rahul Shetty Academy Selenium Practice page loaded successfully (DOM content loaded)
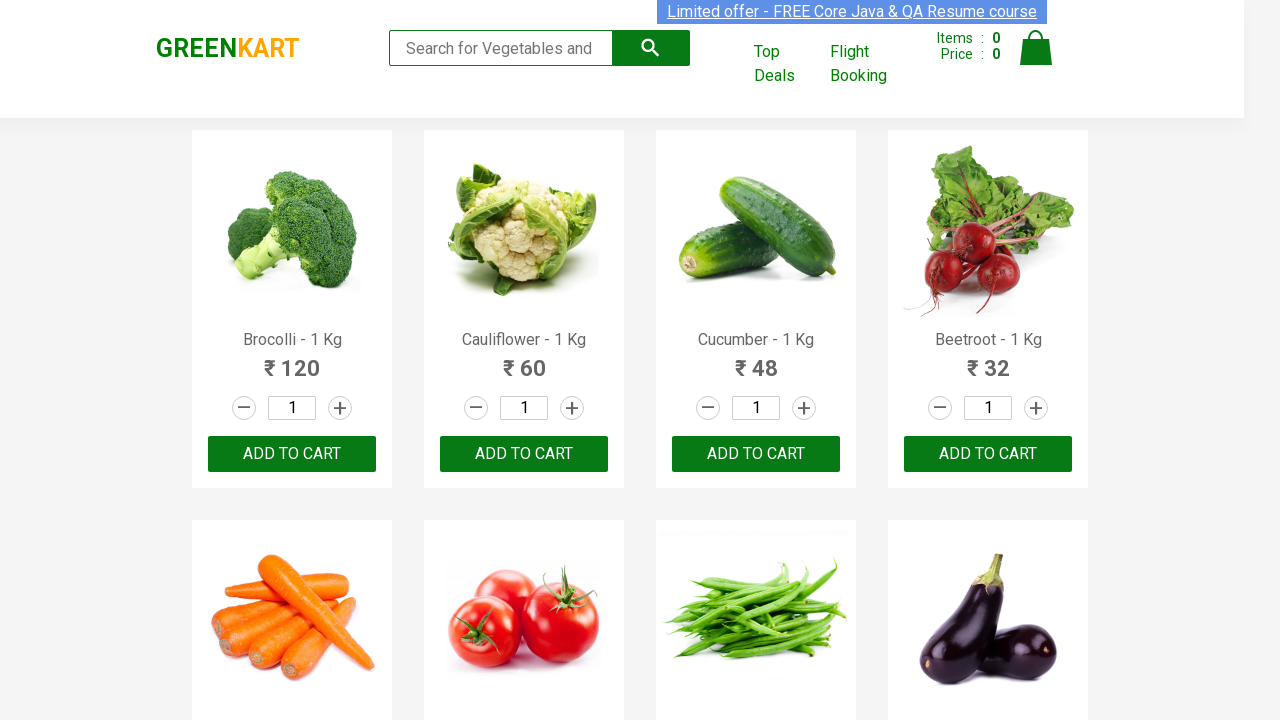

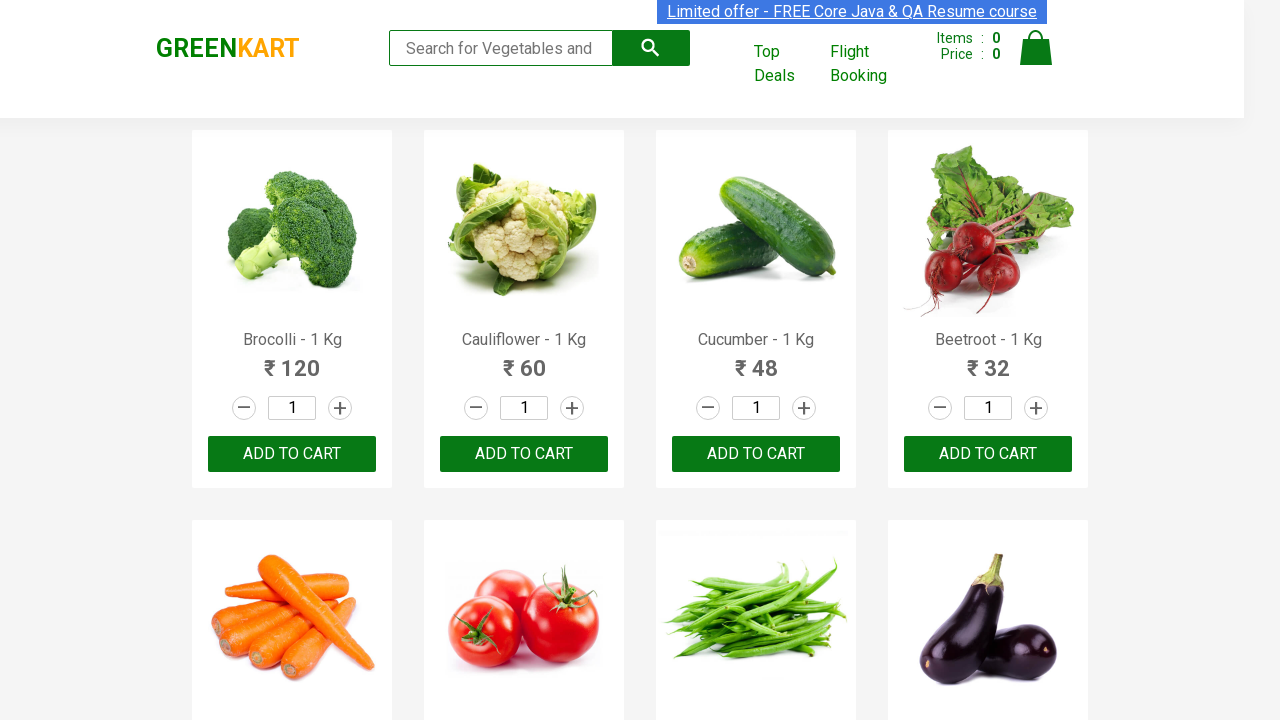